Navigates to a course automation demo site and verifies that a button element with ID 'buttonalerta' exists on the page.

Starting URL: https://cursoautomacao.netlify.app/

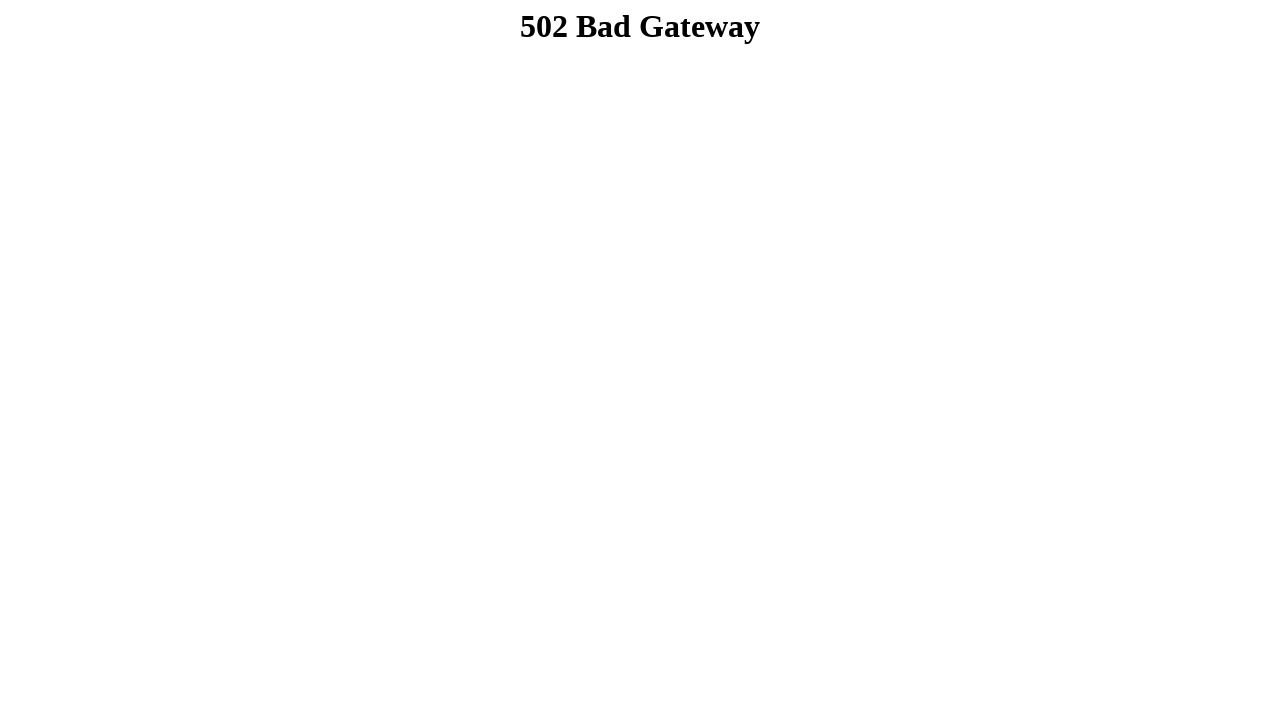

Navigated to course automation demo site
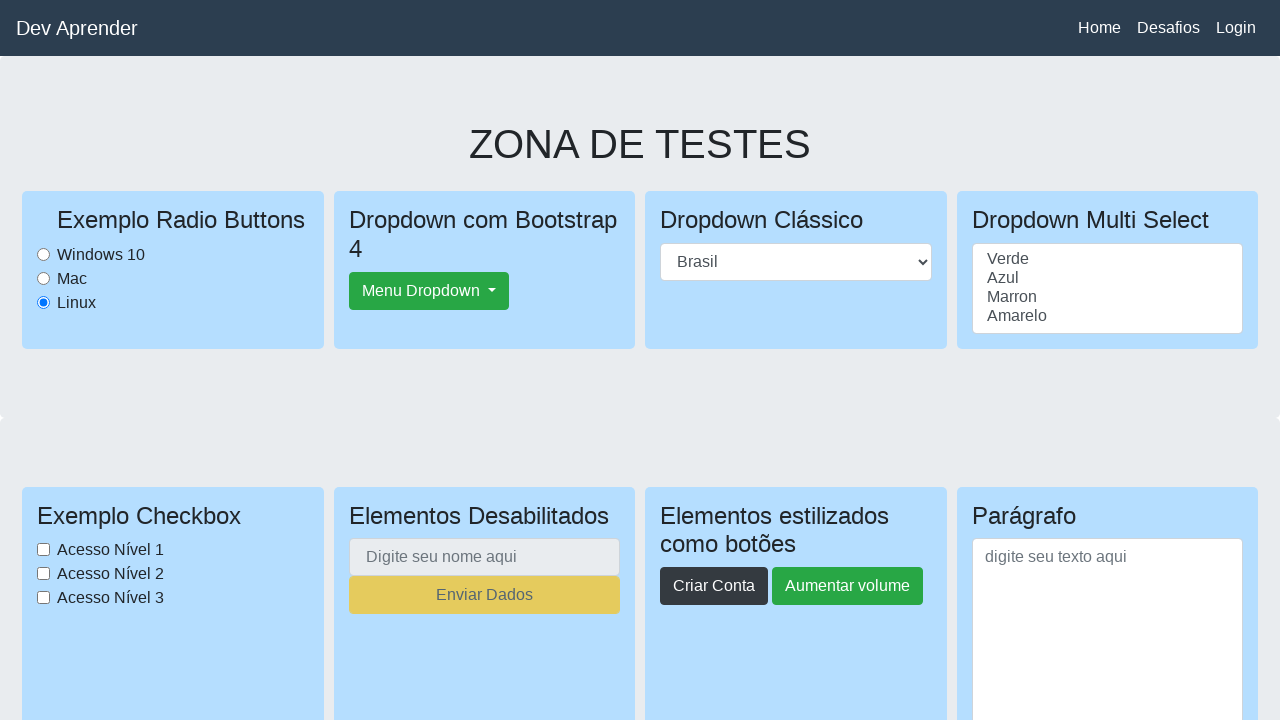

Button element with ID 'buttonalerta' is visible
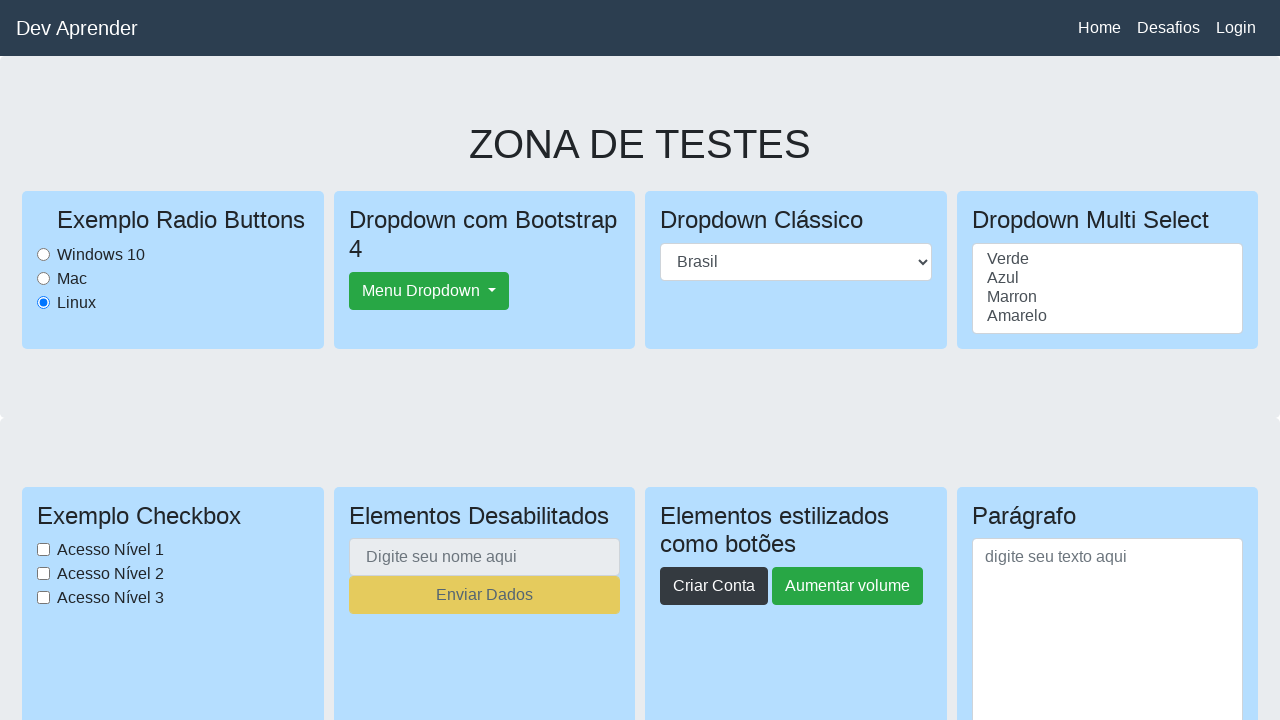

Verified that button element with ID 'buttonalerta' exists on the page
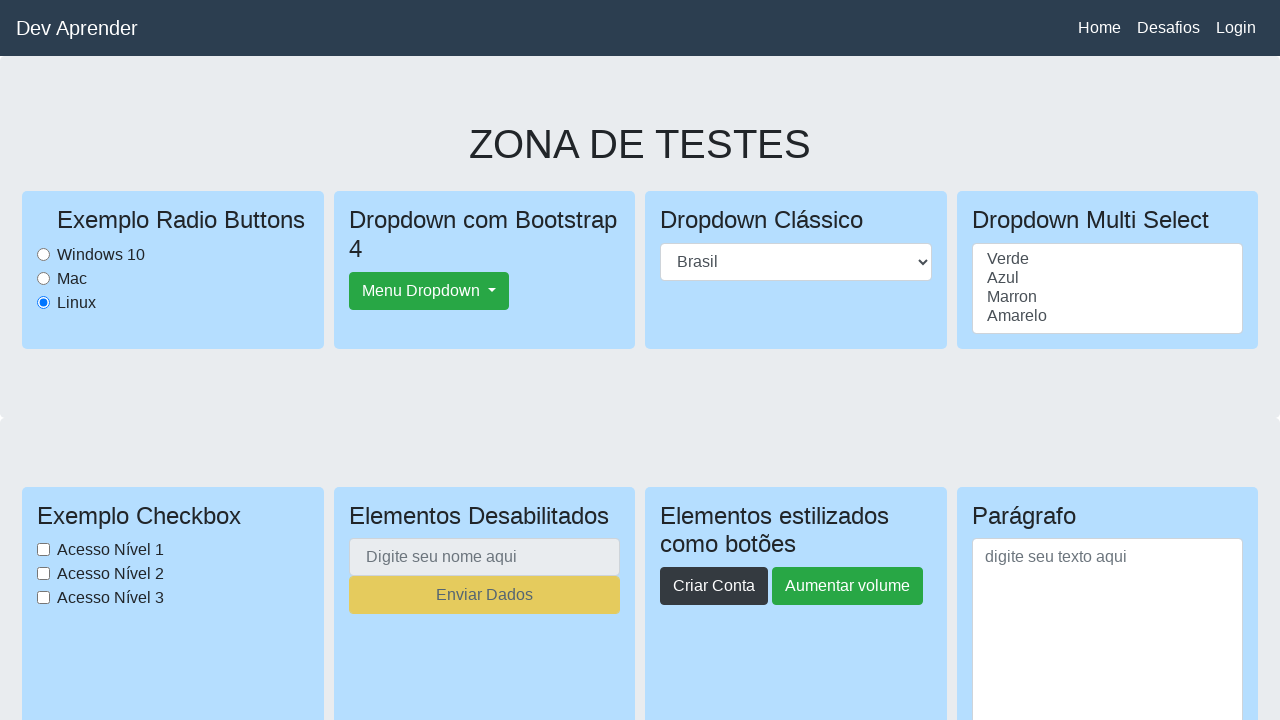

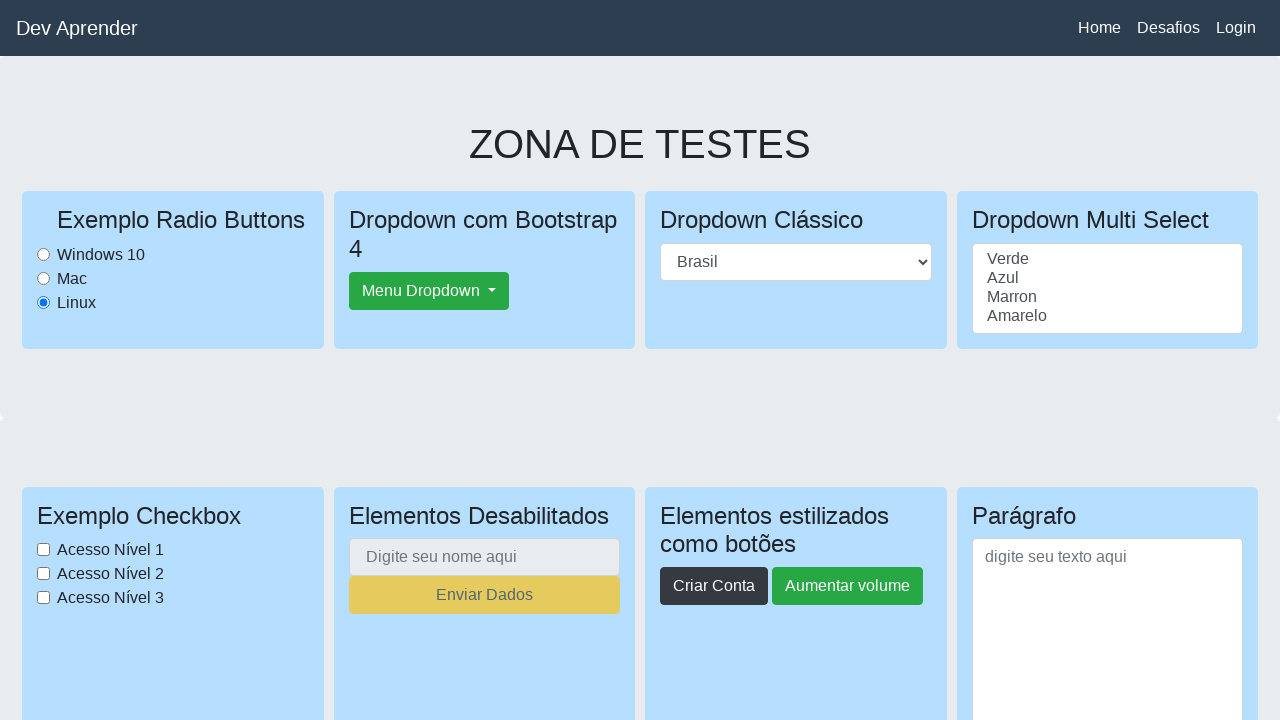